Tests checkbox functionality by selecting and deselecting multiple checkboxes and verifying their states

Starting URL: https://rahulshettyacademy.com/AutomationPractice/

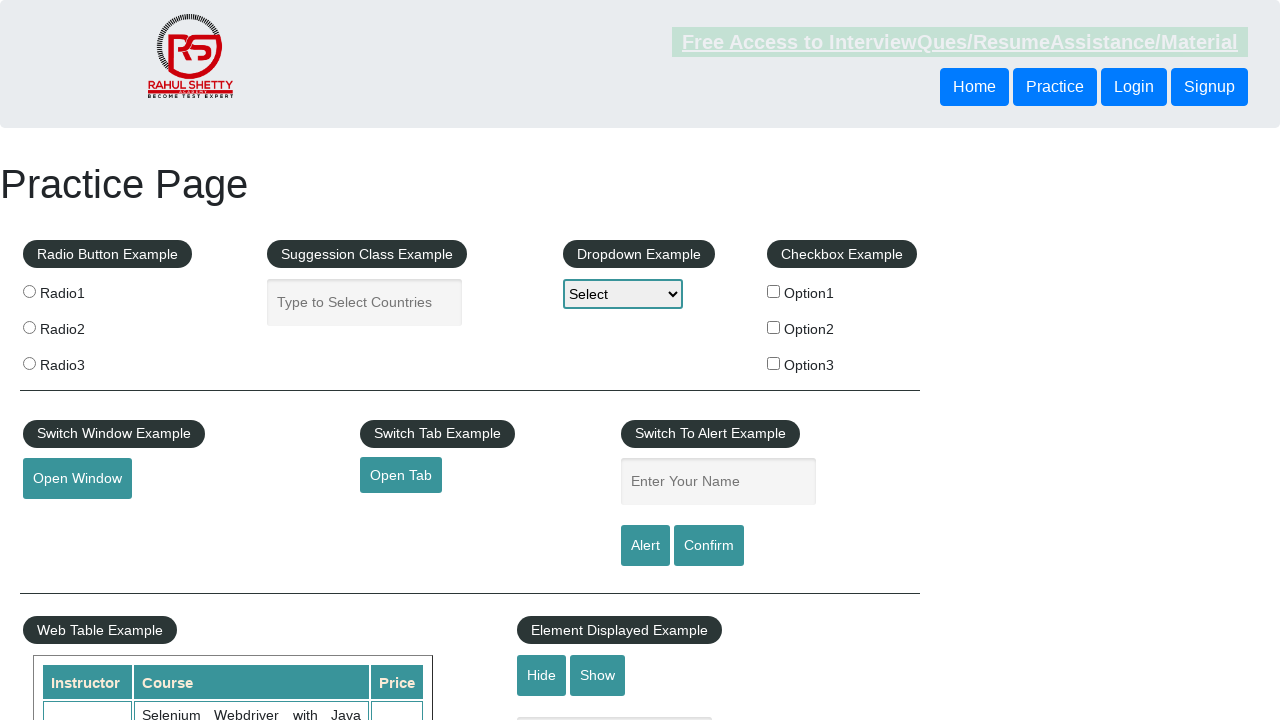

Clicked first checkbox (option1) to select it at (774, 291) on input[value='option1']
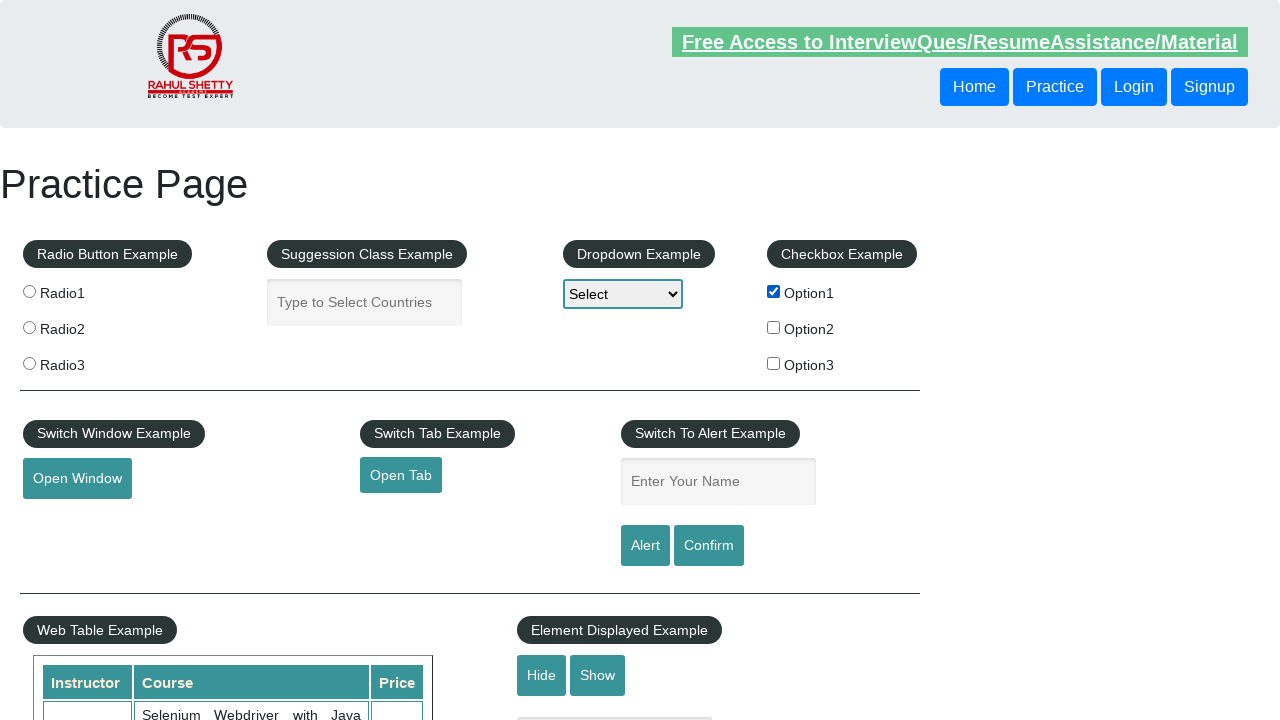

Clicked second checkbox (option2) to select it at (774, 327) on input[value='option2']
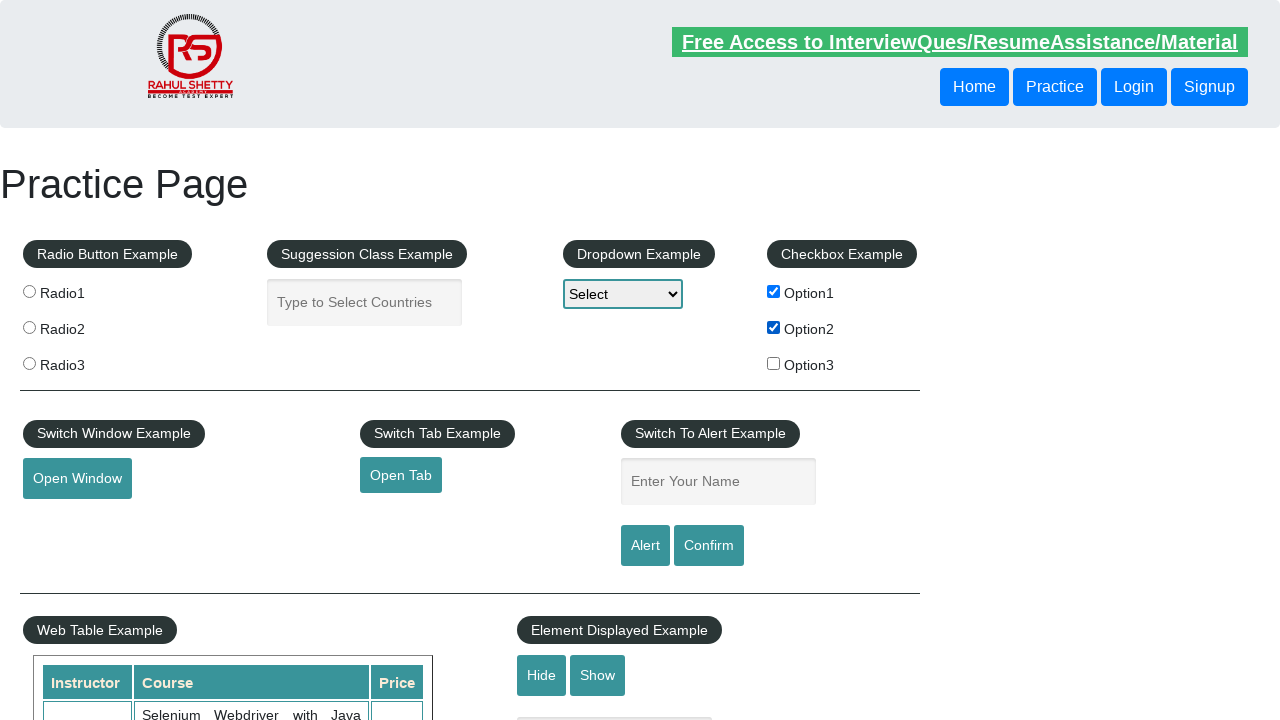

Clicked third checkbox (option3) to select it at (774, 363) on input[value='option3']
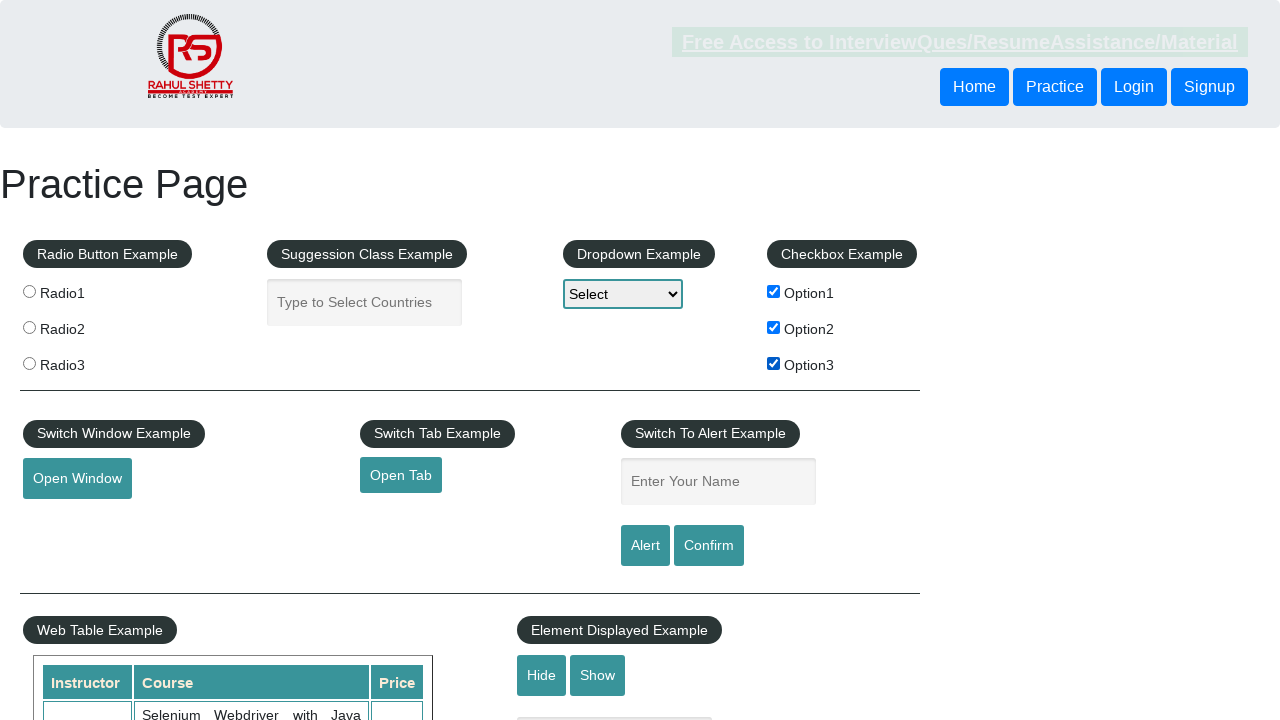

Clicked third checkbox (option3) again to deselect it at (774, 363) on input[value='option3']
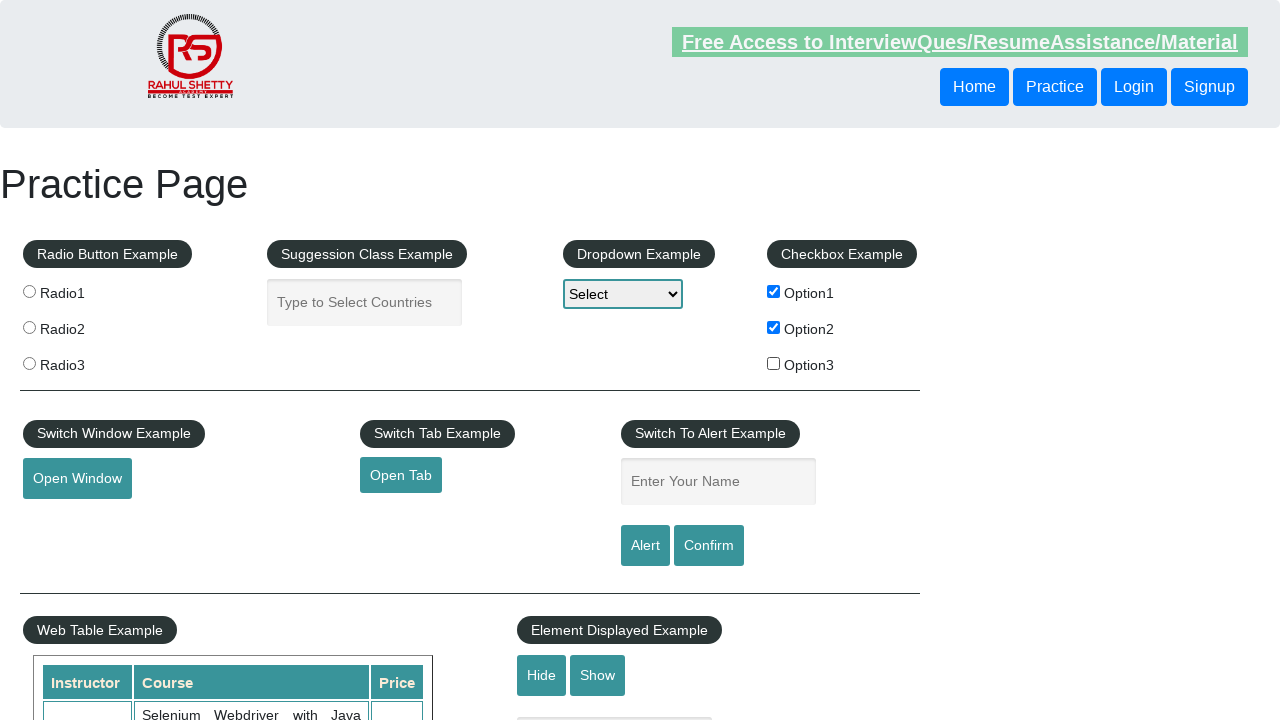

Verified that first checkbox (option1) is checked
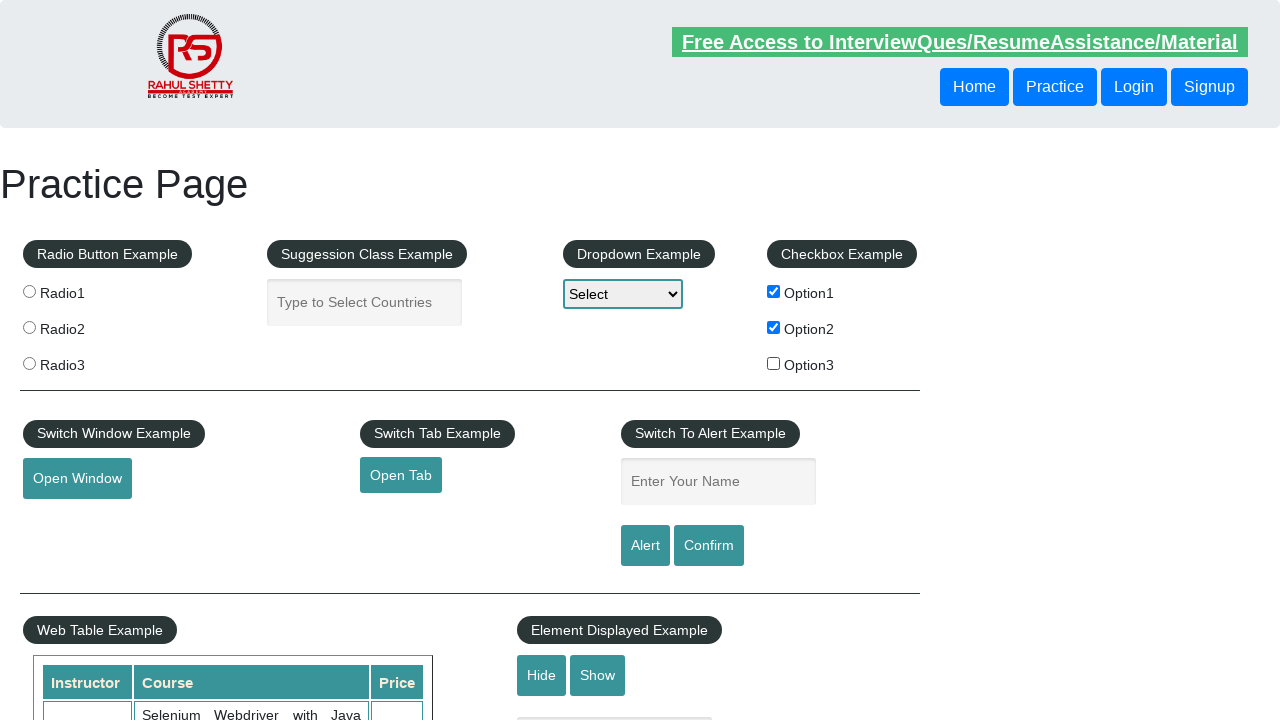

Verified that second checkbox (option2) is checked
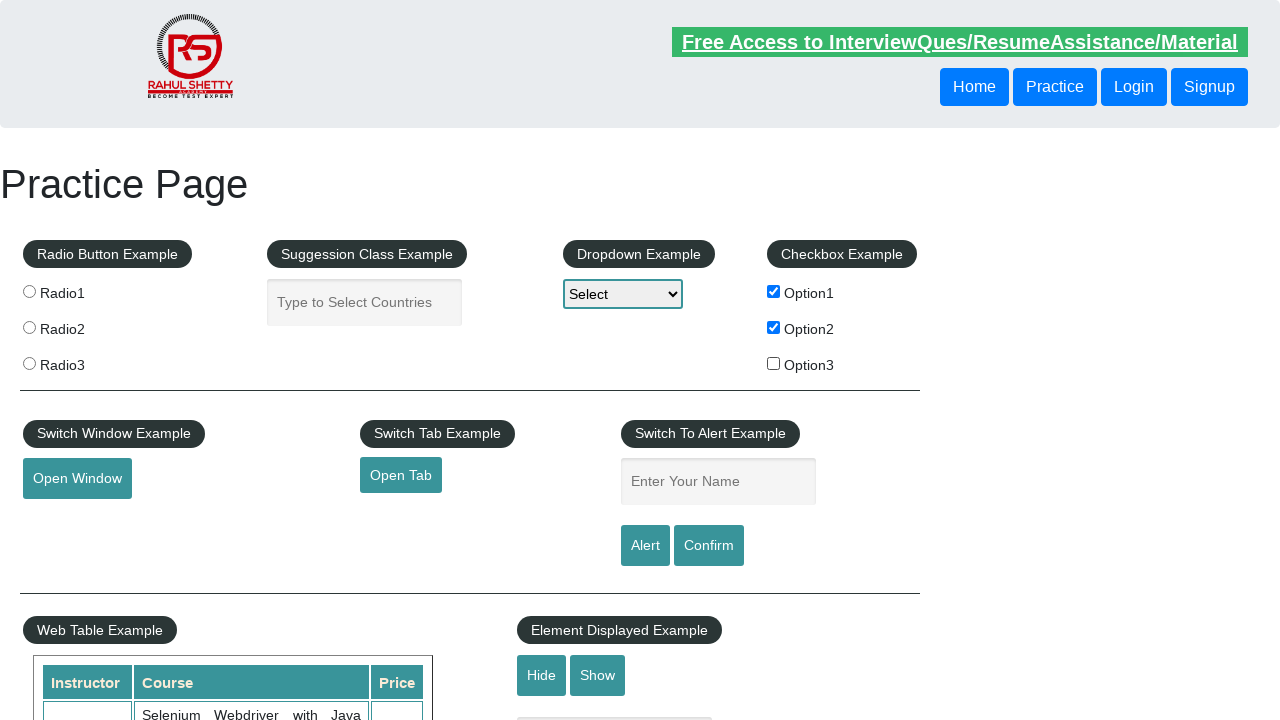

Verified that third checkbox (option3) is unchecked
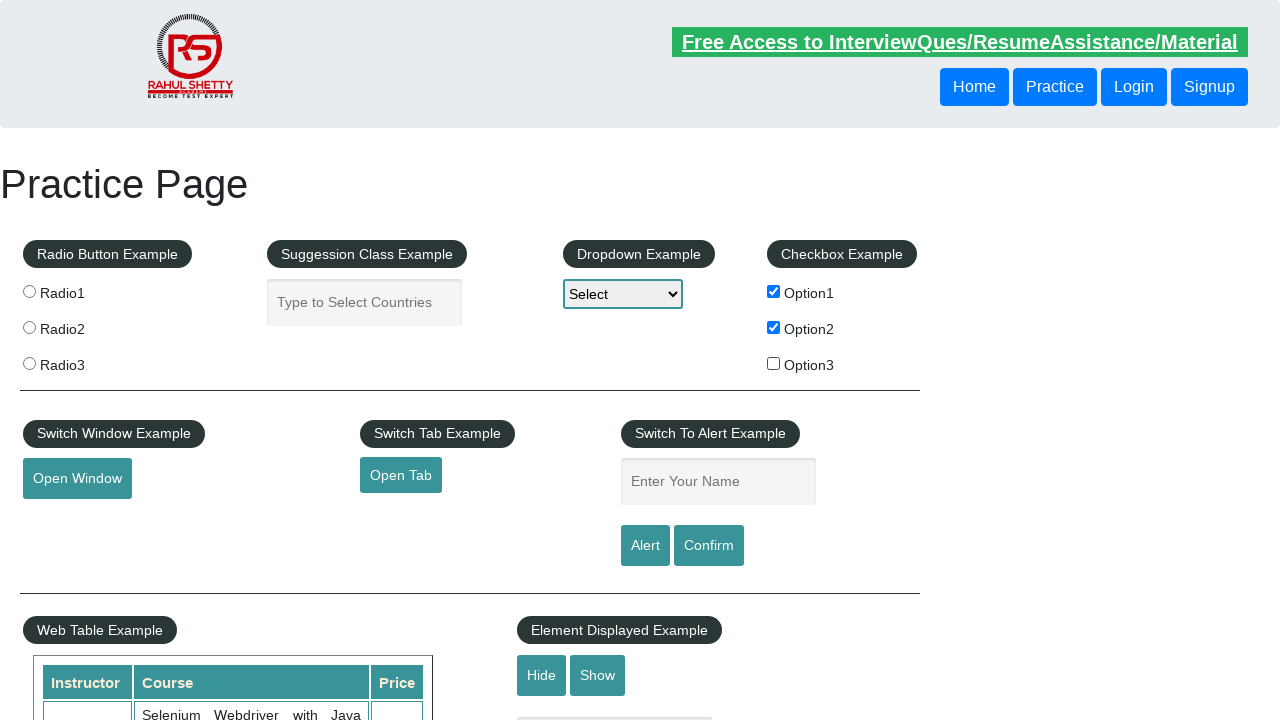

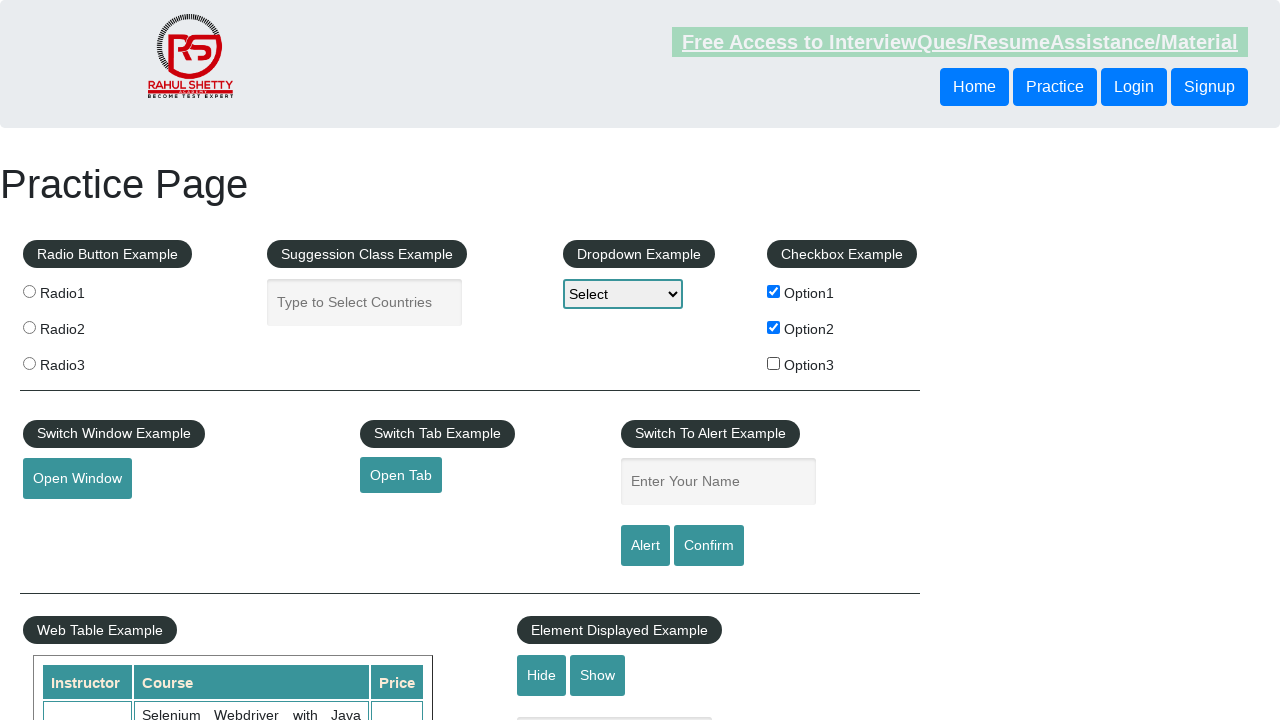